Navigates to the Automation Practice page and verifies that the footer links are present and visible on the page.

Starting URL: https://rahulshettyacademy.com/AutomationPractice

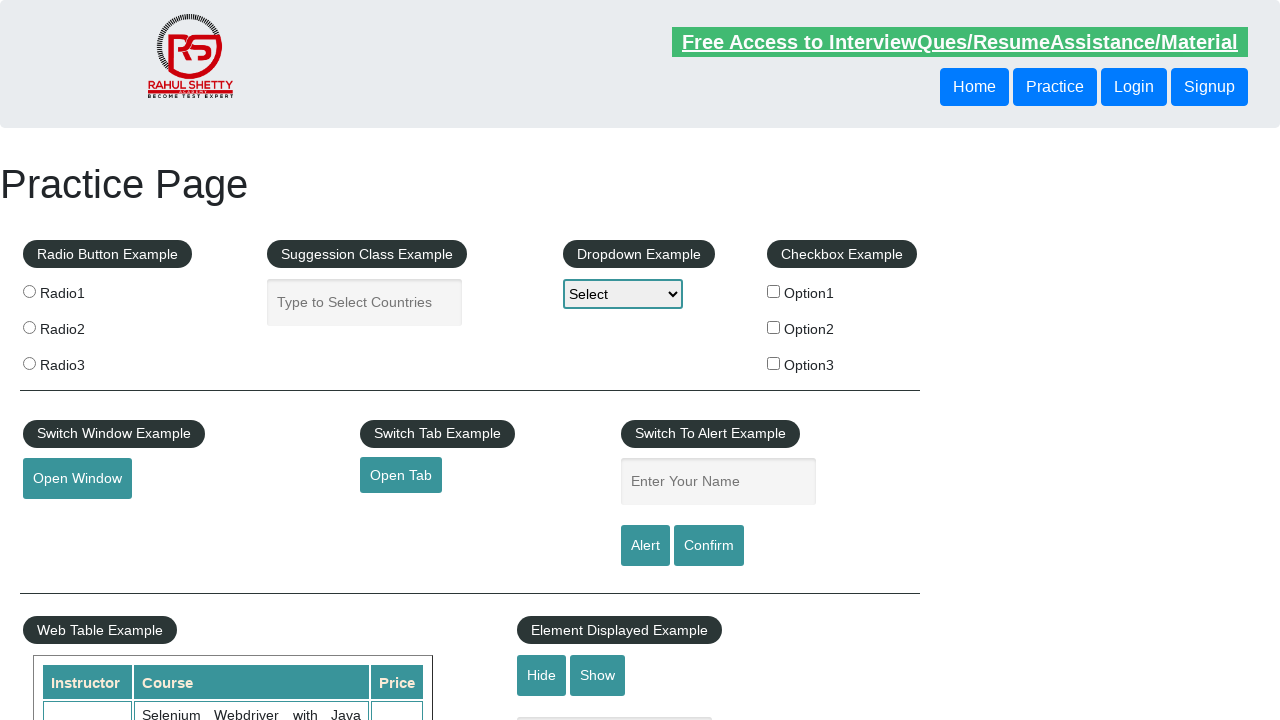

Navigated to Automation Practice page
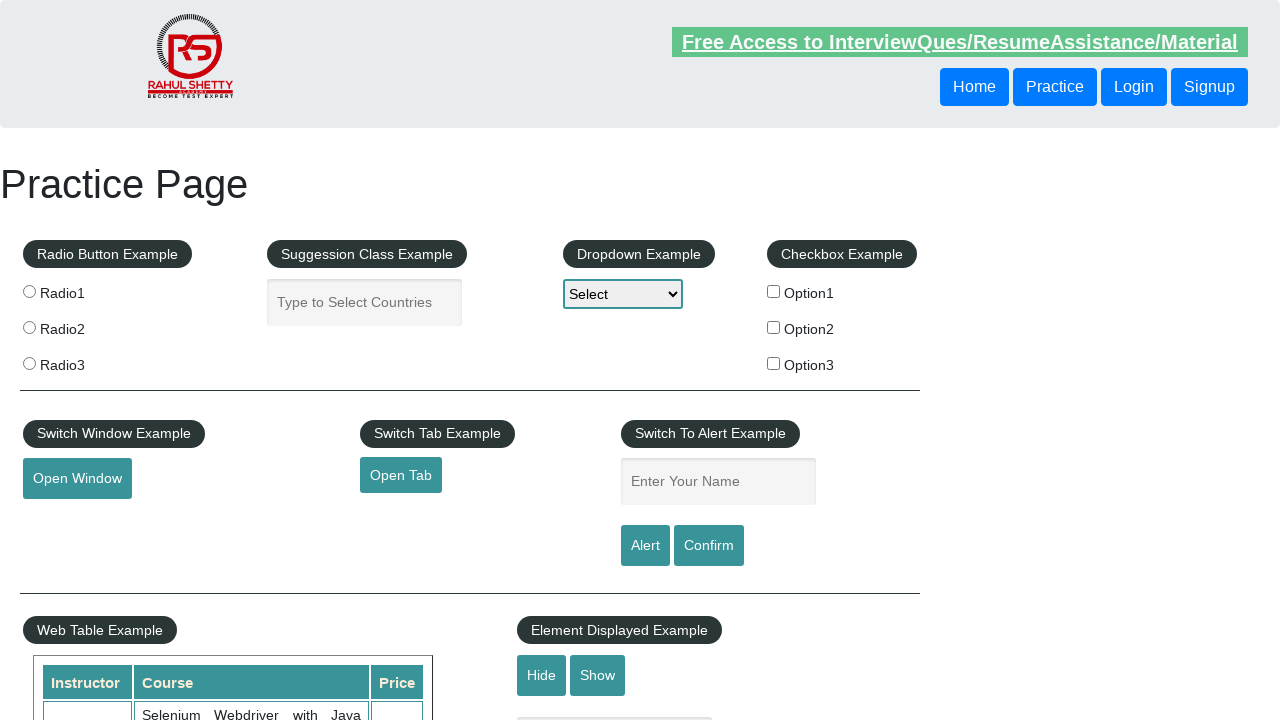

Footer links selector loaded on the page
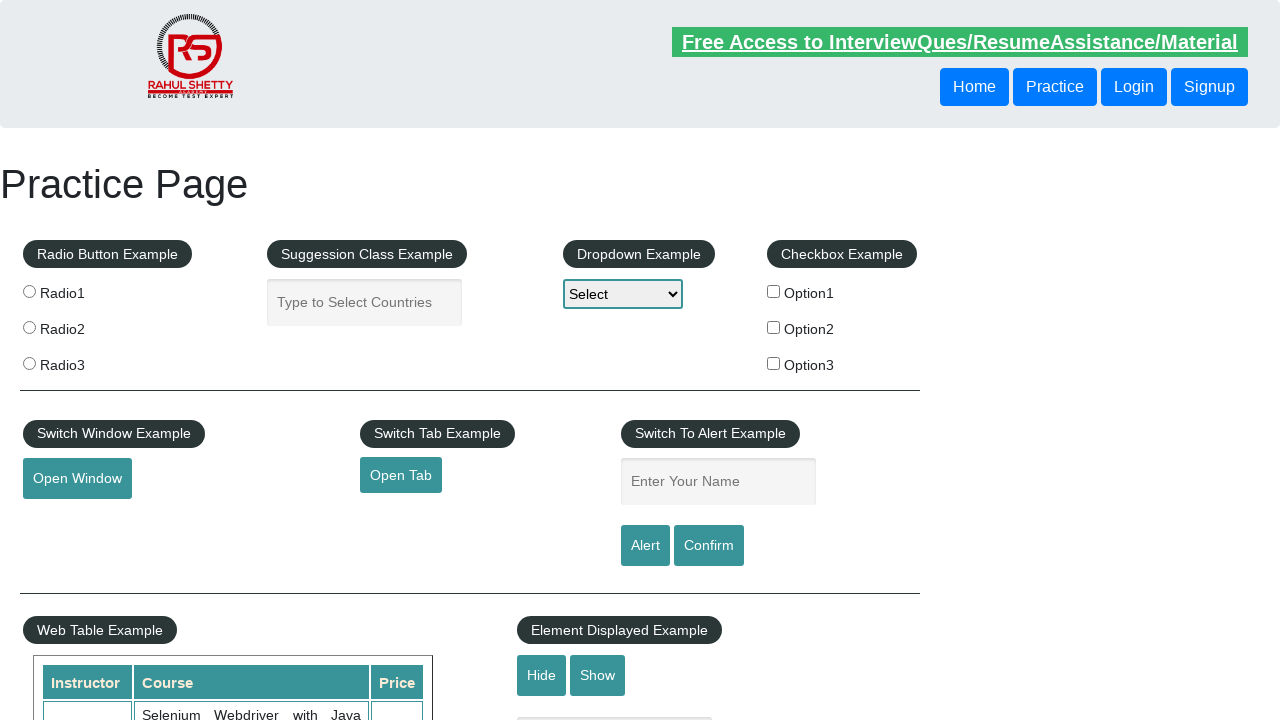

Located all footer links using 'li.gf-li a' selector
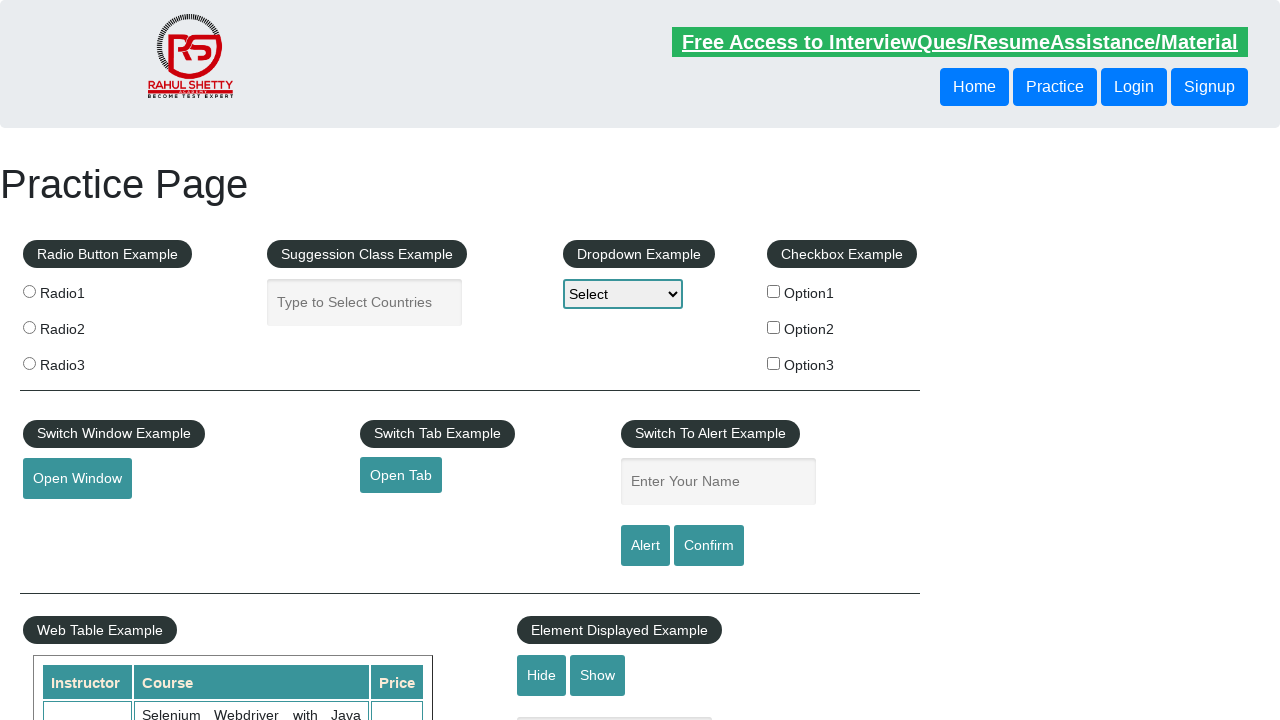

Verified that 20 footer links are present on the page
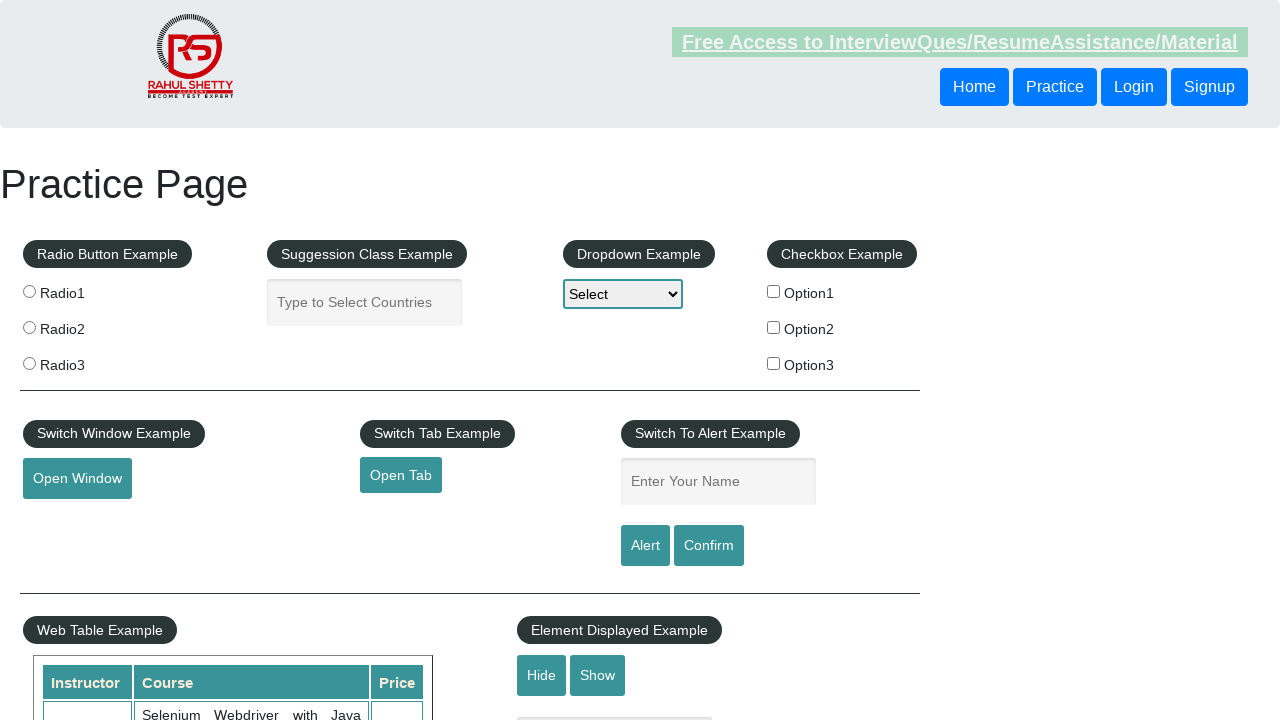

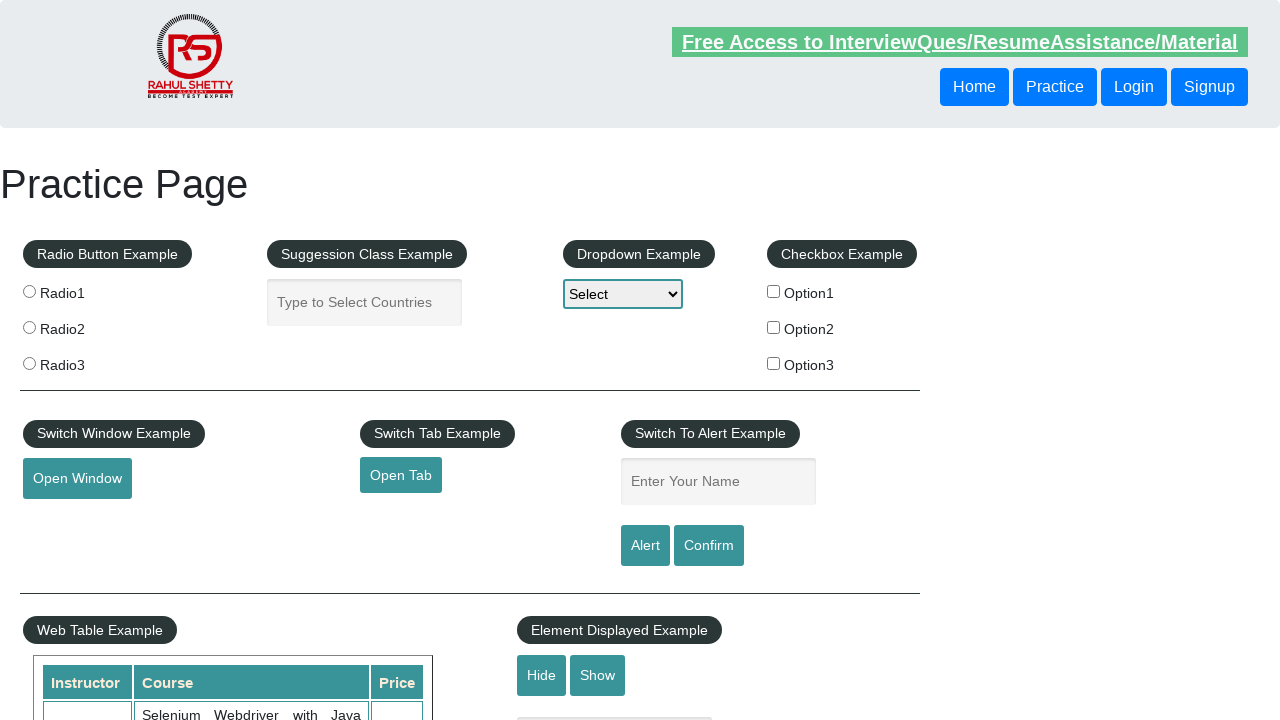